Tests that empty name is not permitted by filling only email and age fields, then submitting the form.

Starting URL: https://davi-vert.vercel.app/index.html

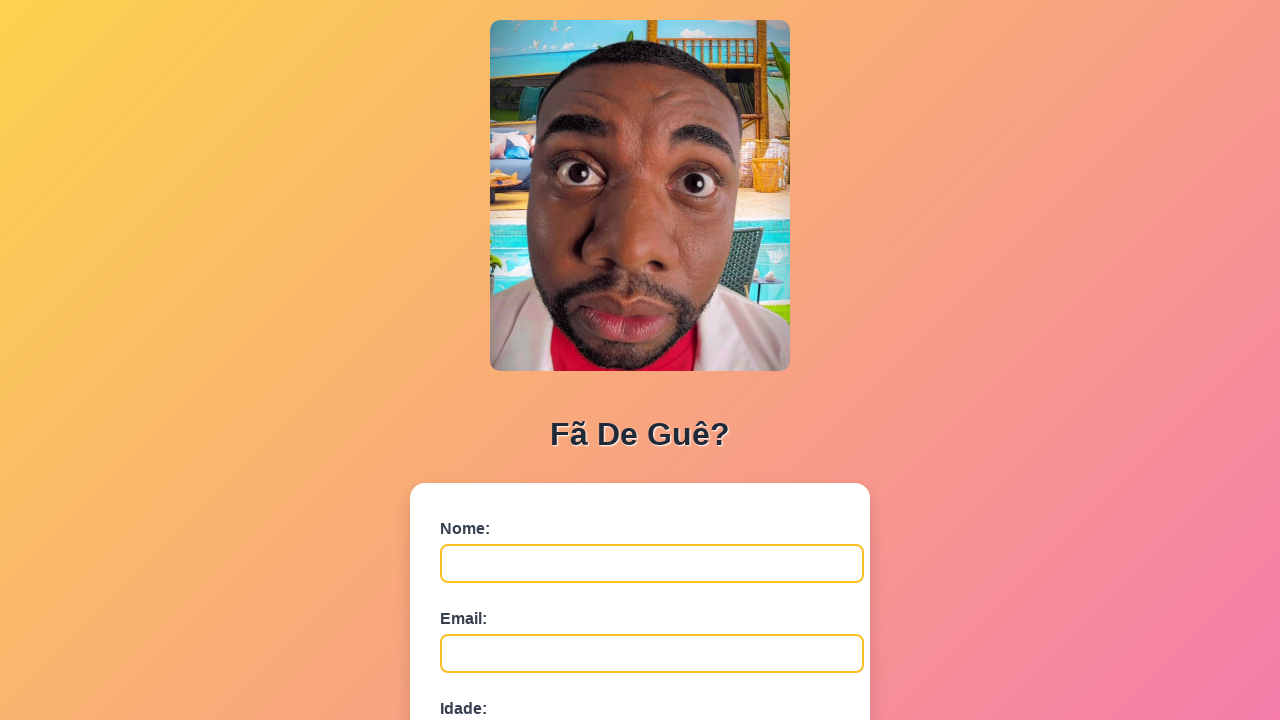

Navigated to form page
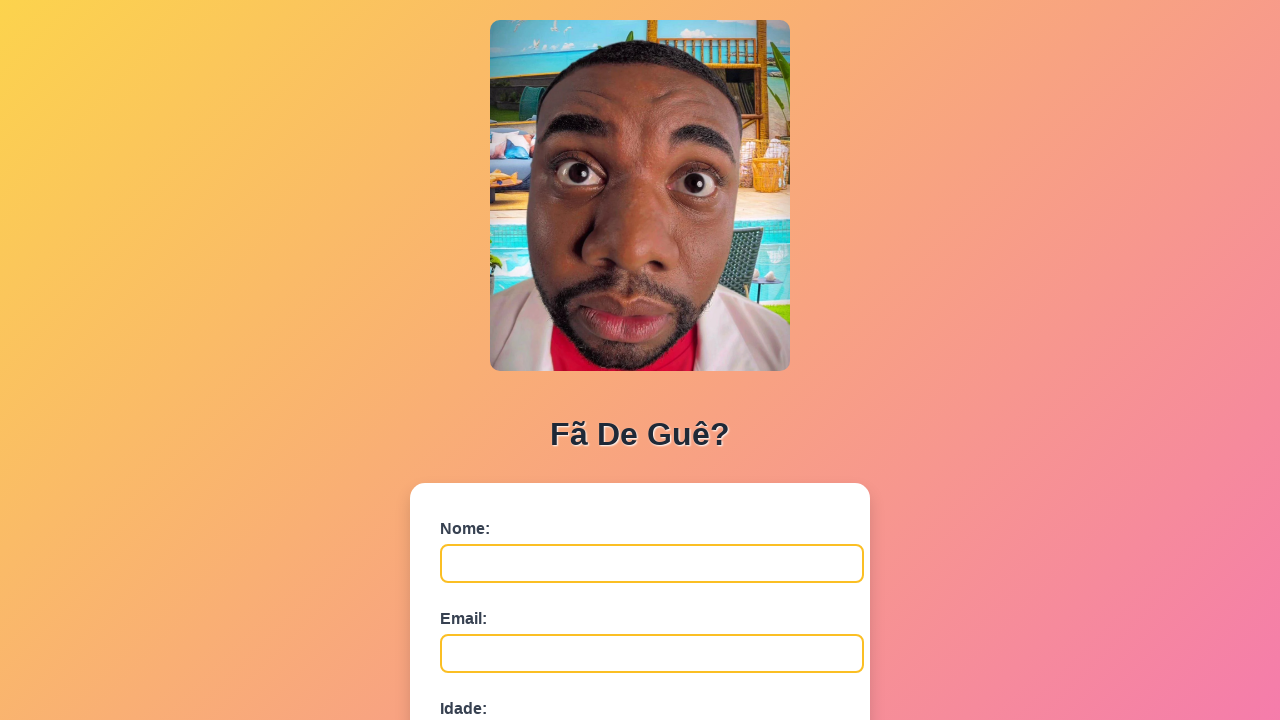

Filled email field with 'teste@email.com' on #email
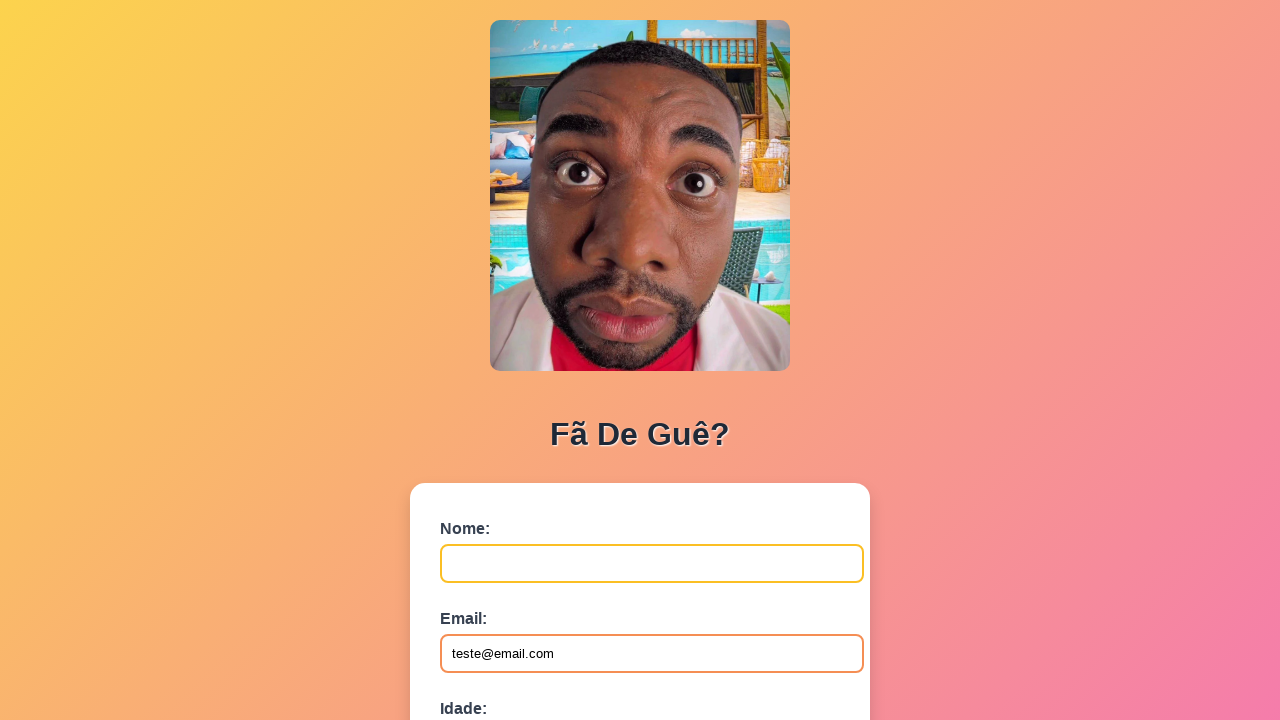

Filled age field with '25' on #idade
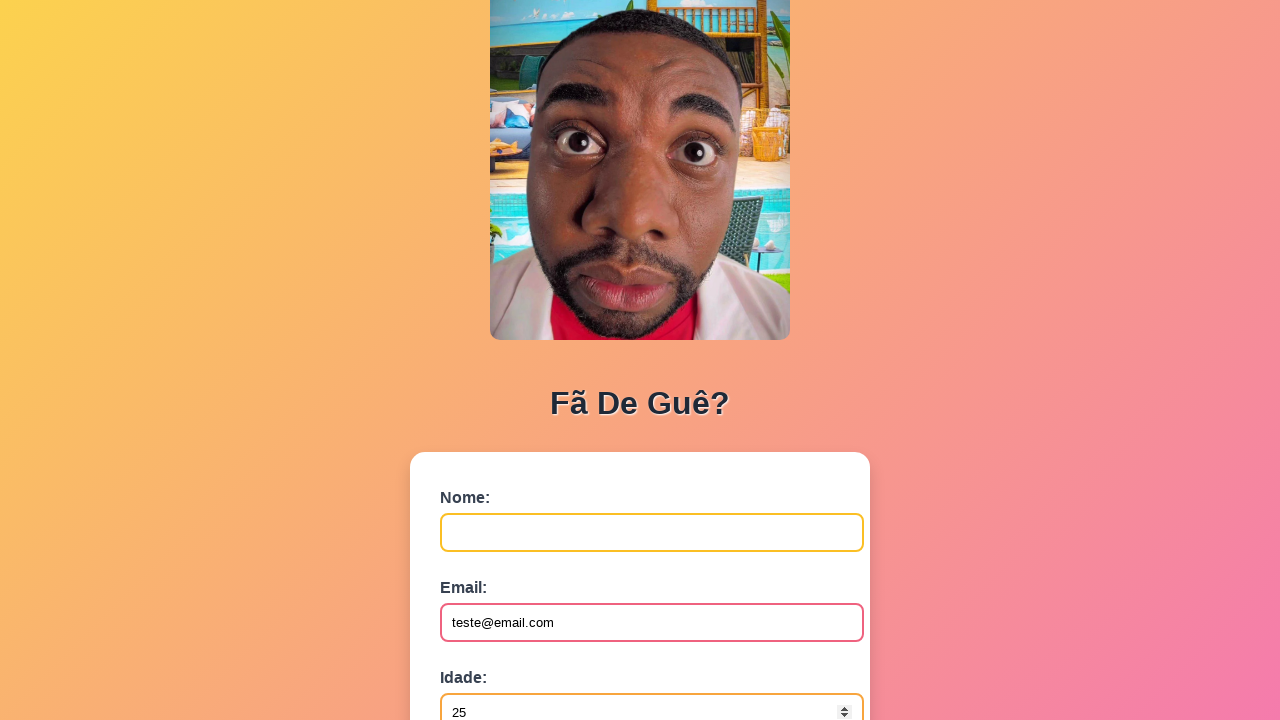

Clicked submit button with empty name field at (490, 569) on button[type='submit']
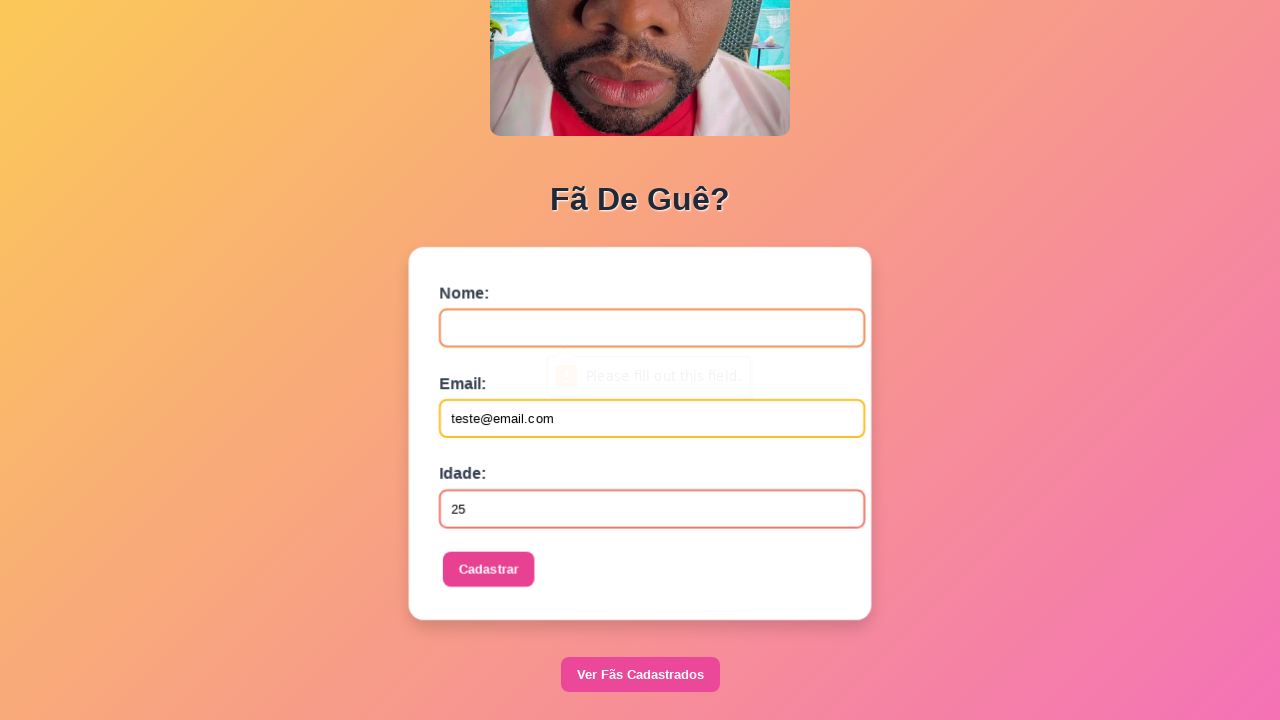

Waited 500ms for form processing
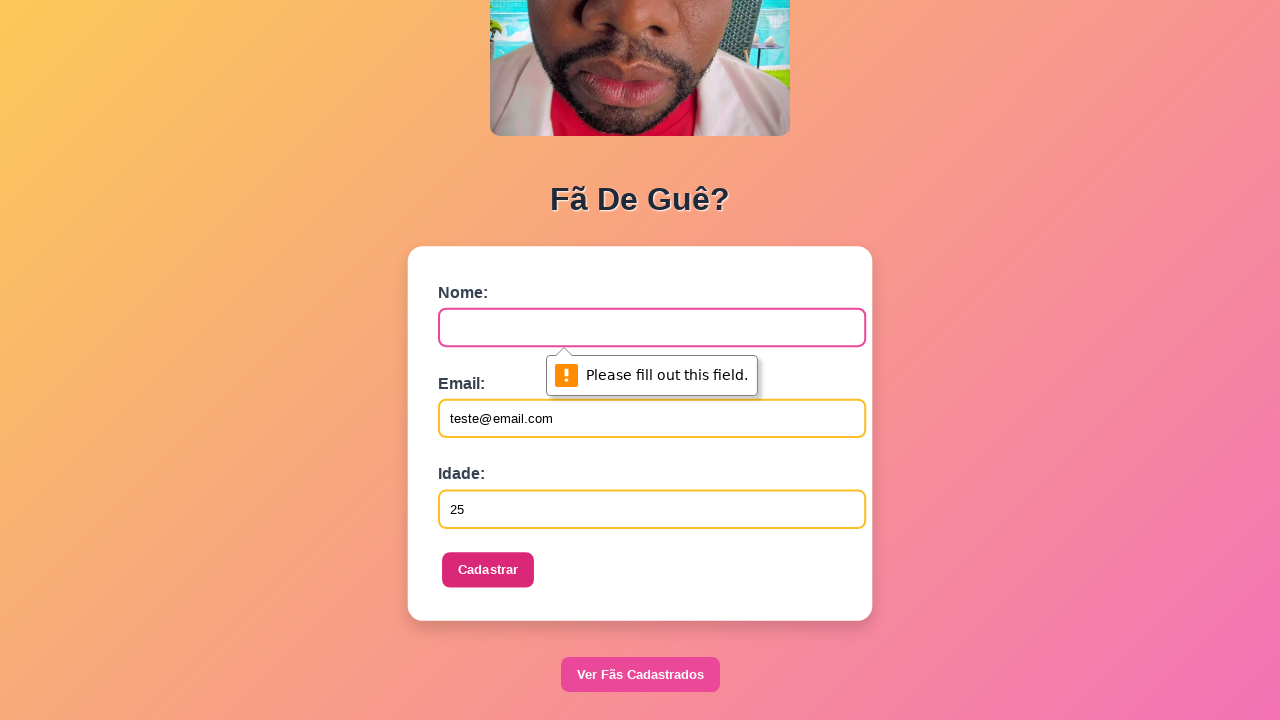

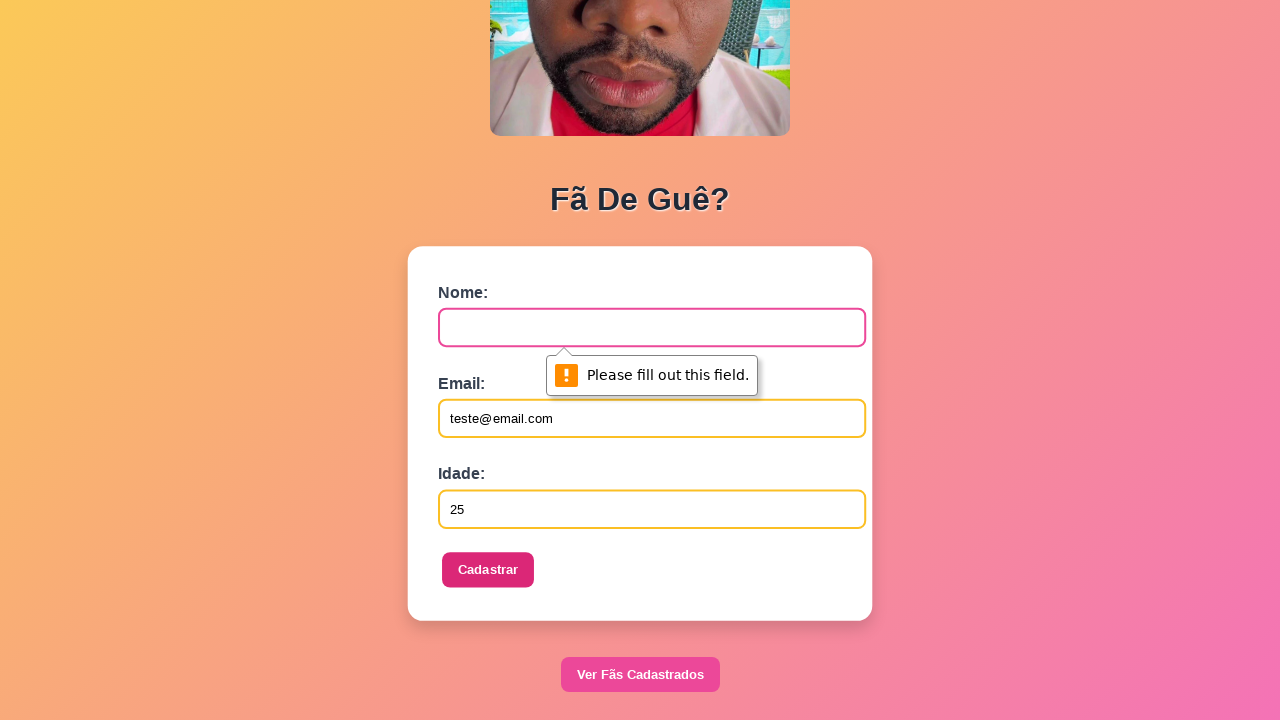